Tests dynamic dropdown functionality on a flight booking practice page by selecting origin and destination airports from cascading dropdowns

Starting URL: https://rahulshettyacademy.com/dropdownsPractise/

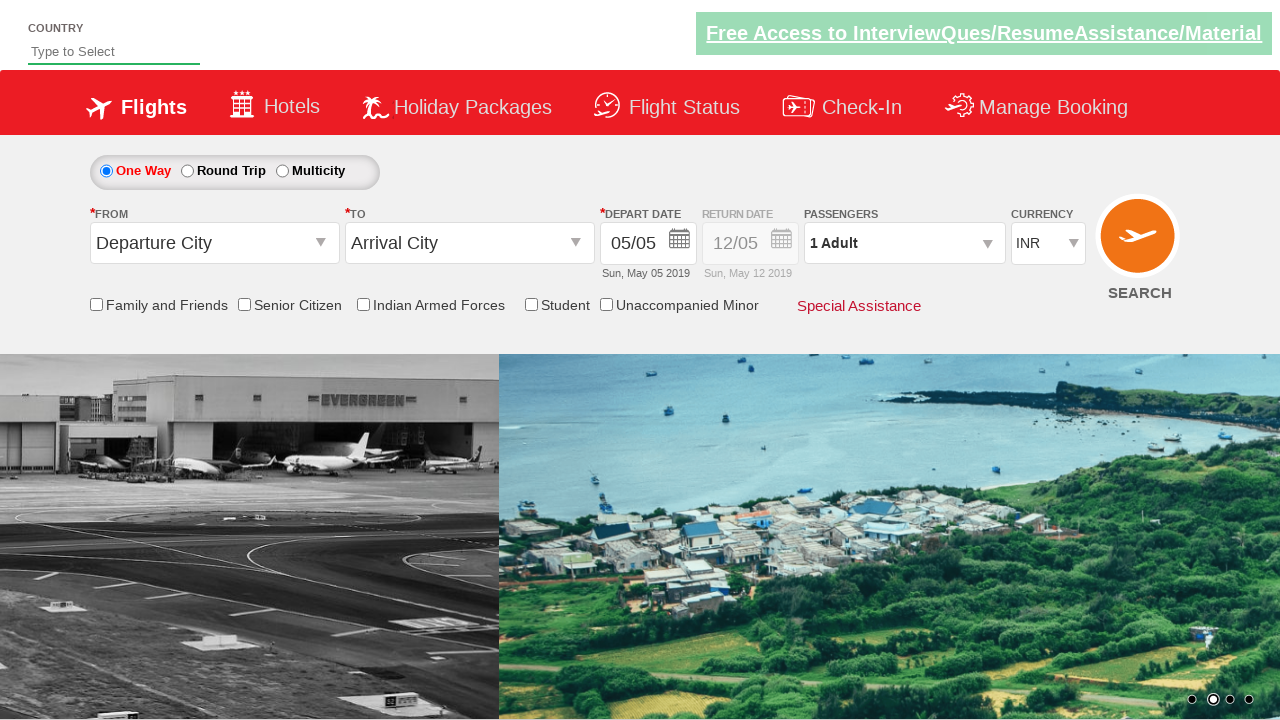

Clicked origin station dropdown to open it at (214, 243) on #ctl00_mainContent_ddl_originStation1_CTXT
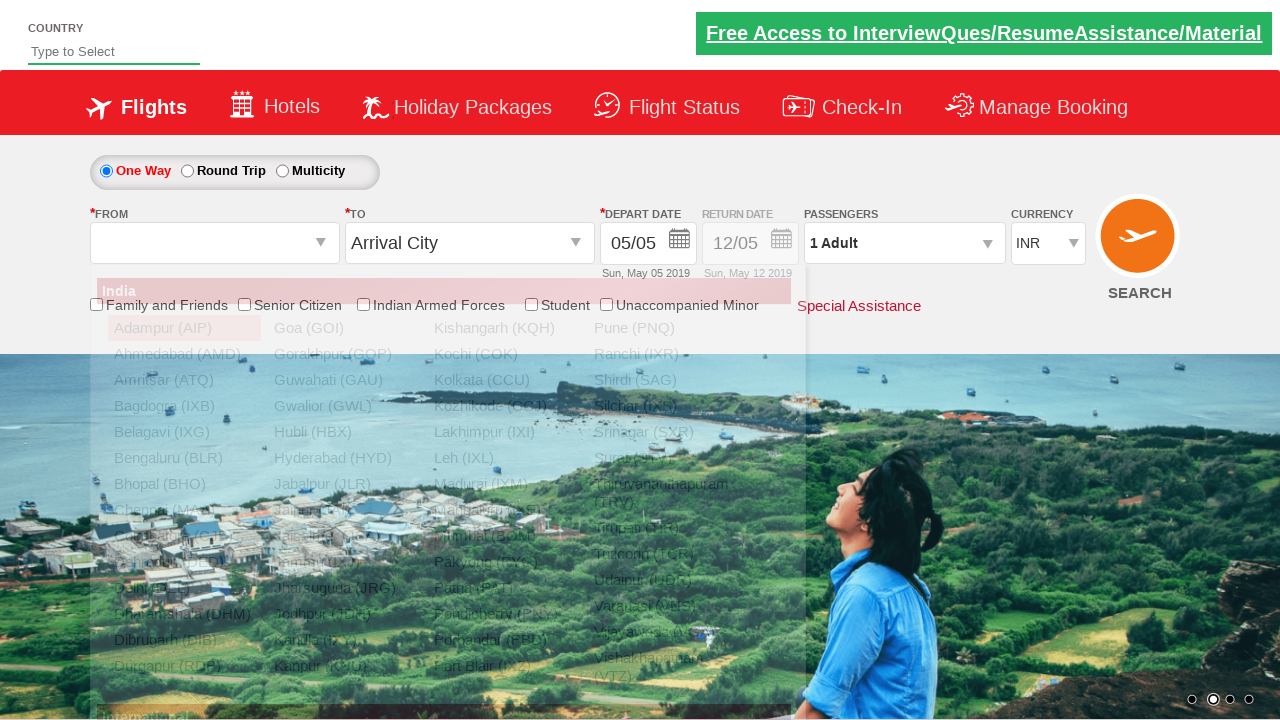

Selected Delhi (DEL) as origin airport at (184, 588) on xpath=//div[@id='ctl00_mainContent_ddl_originStation1_CTNR']//a[@value='DEL']
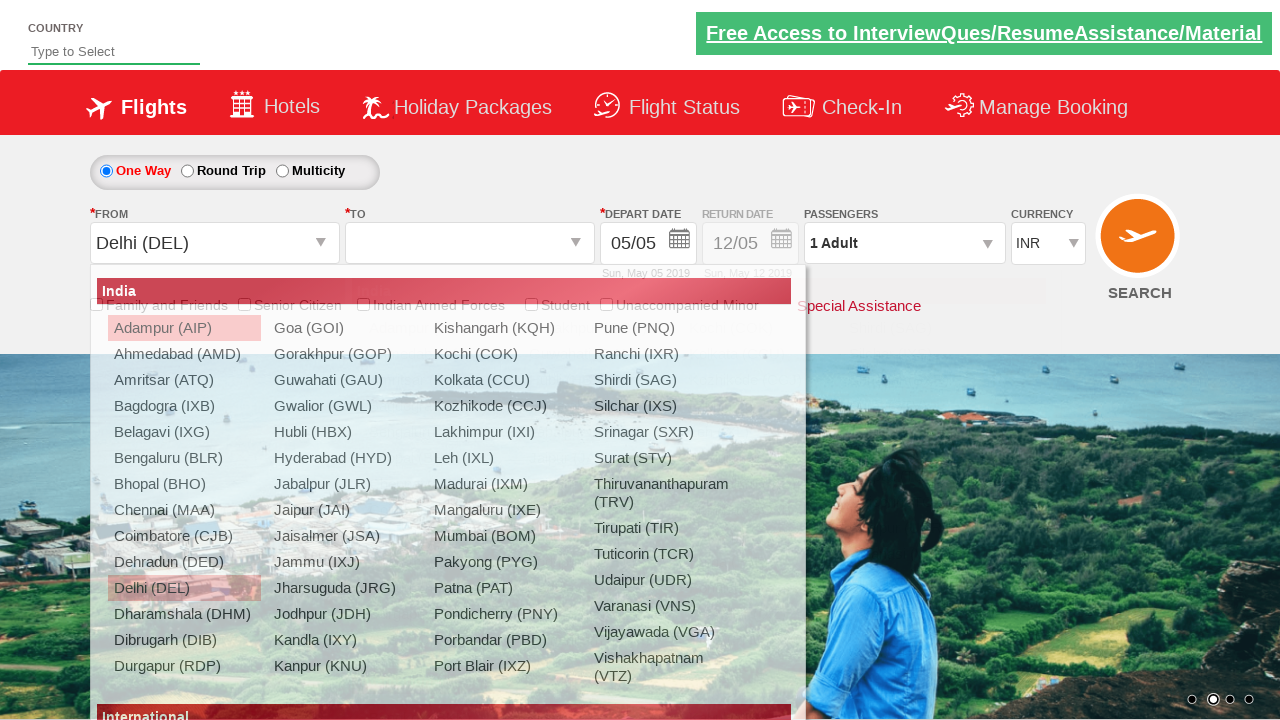

Waited for destination dropdown to be ready
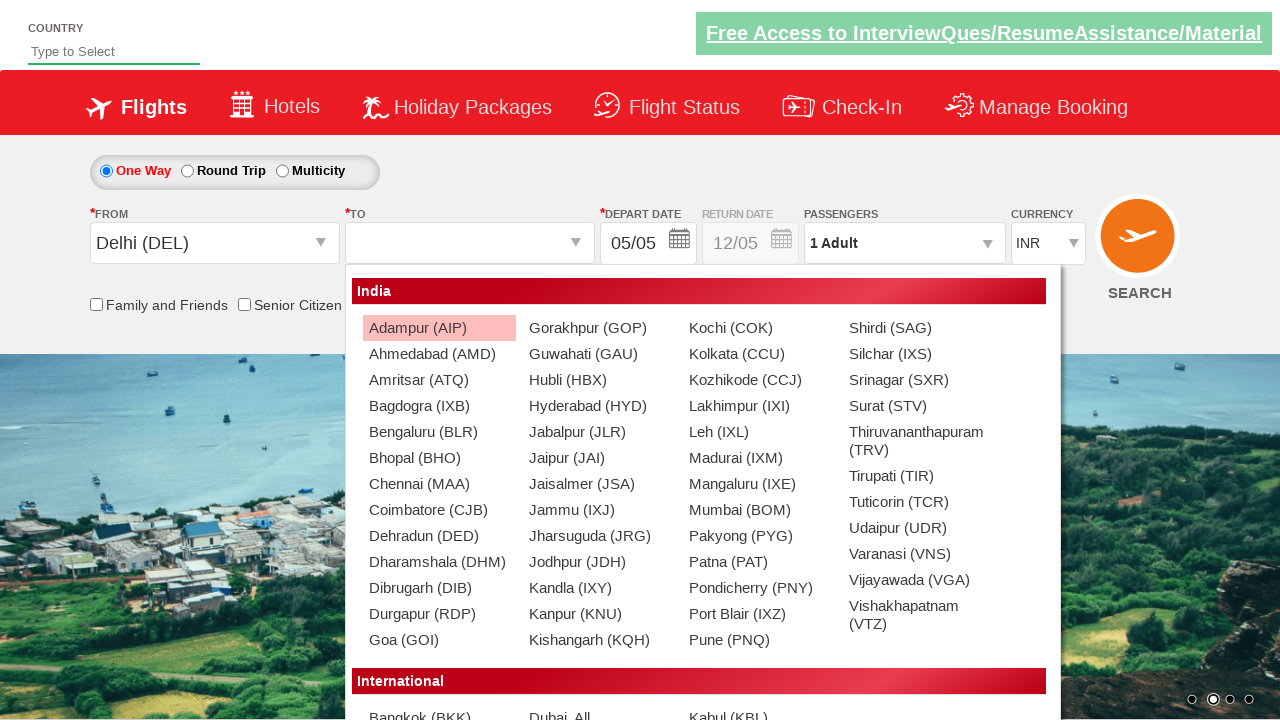

Selected Bangalore (BLR) as destination airport at (439, 432) on xpath=//div[@id='glsctl00_mainContent_ddl_destinationStation1_CTNR']//a[@value='
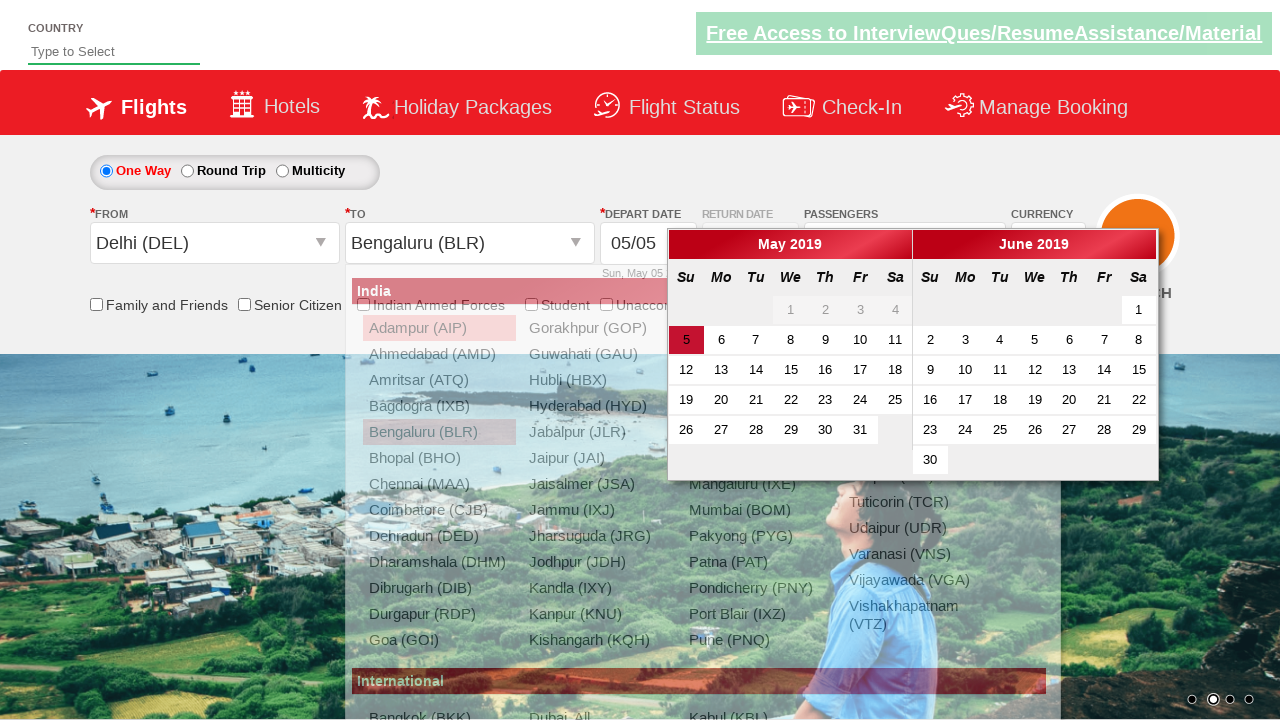

Clicked on the departure date field at (648, 244) on #ctl00_mainContent_view_date1
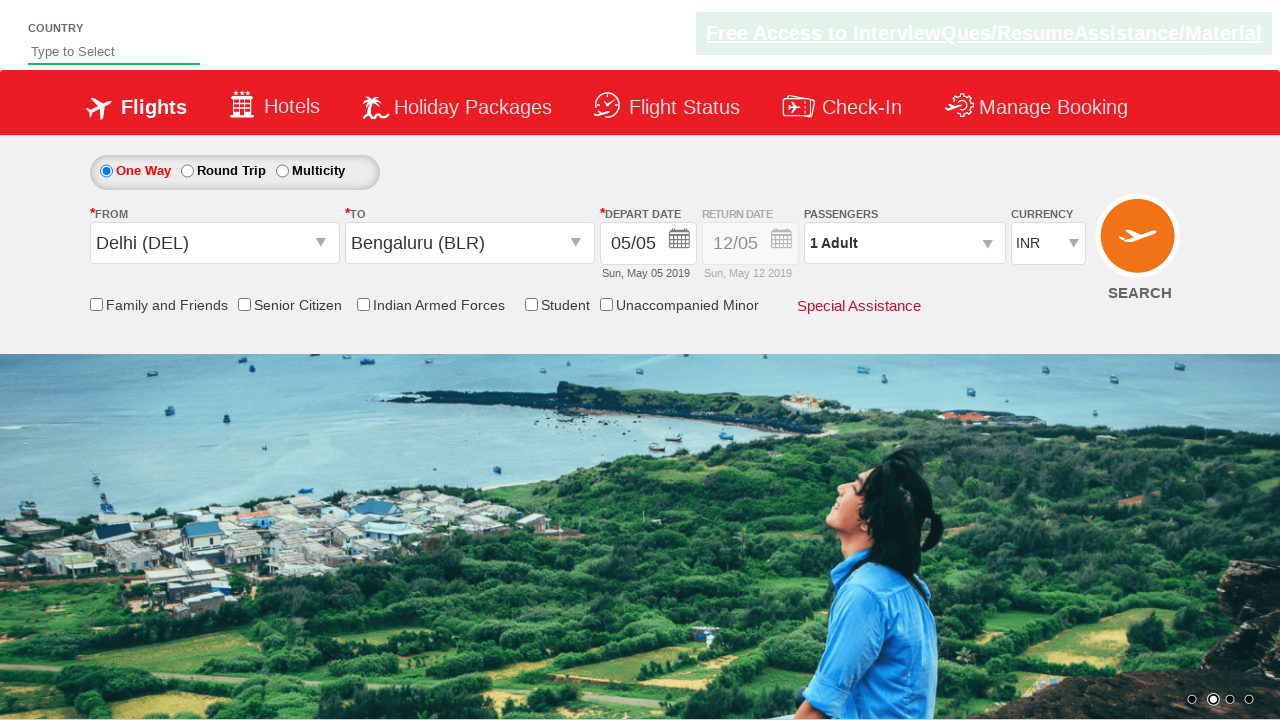

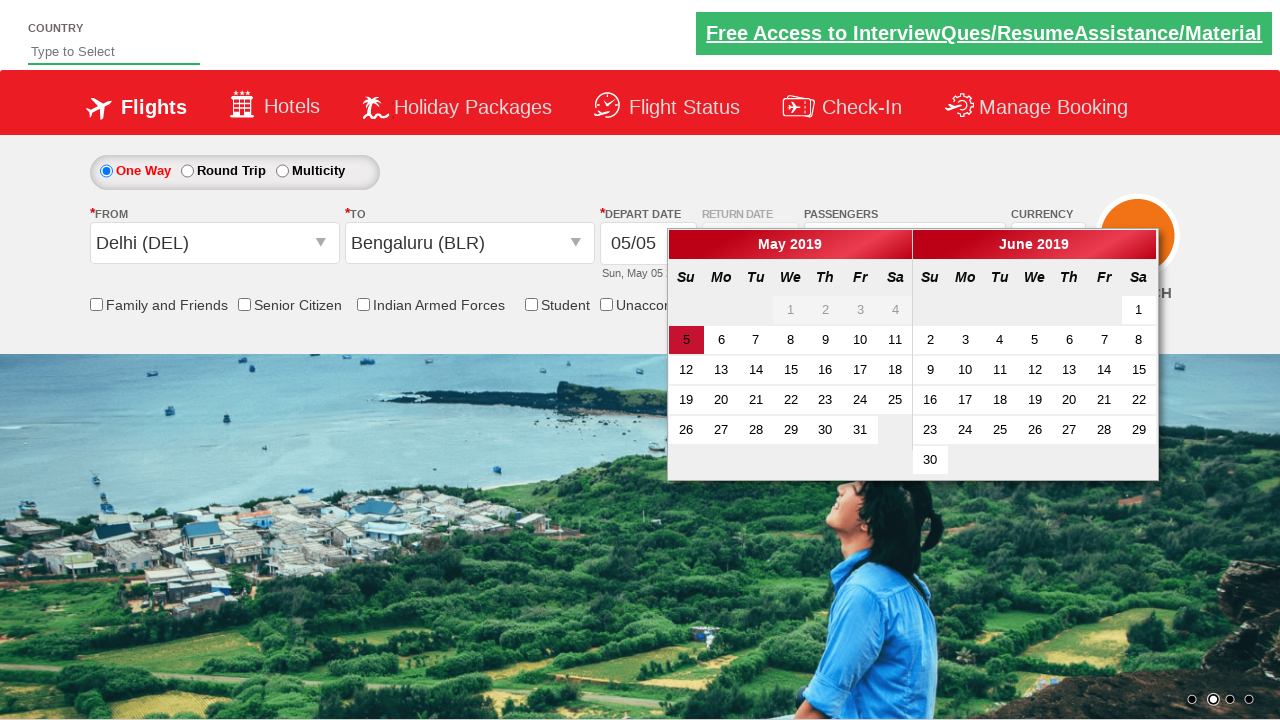